Waits for a price to reach $100, clicks a button, solves a mathematical problem by calculating the logarithm of a value, and submits the answer

Starting URL: http://suninjuly.github.io/explicit_wait2.html

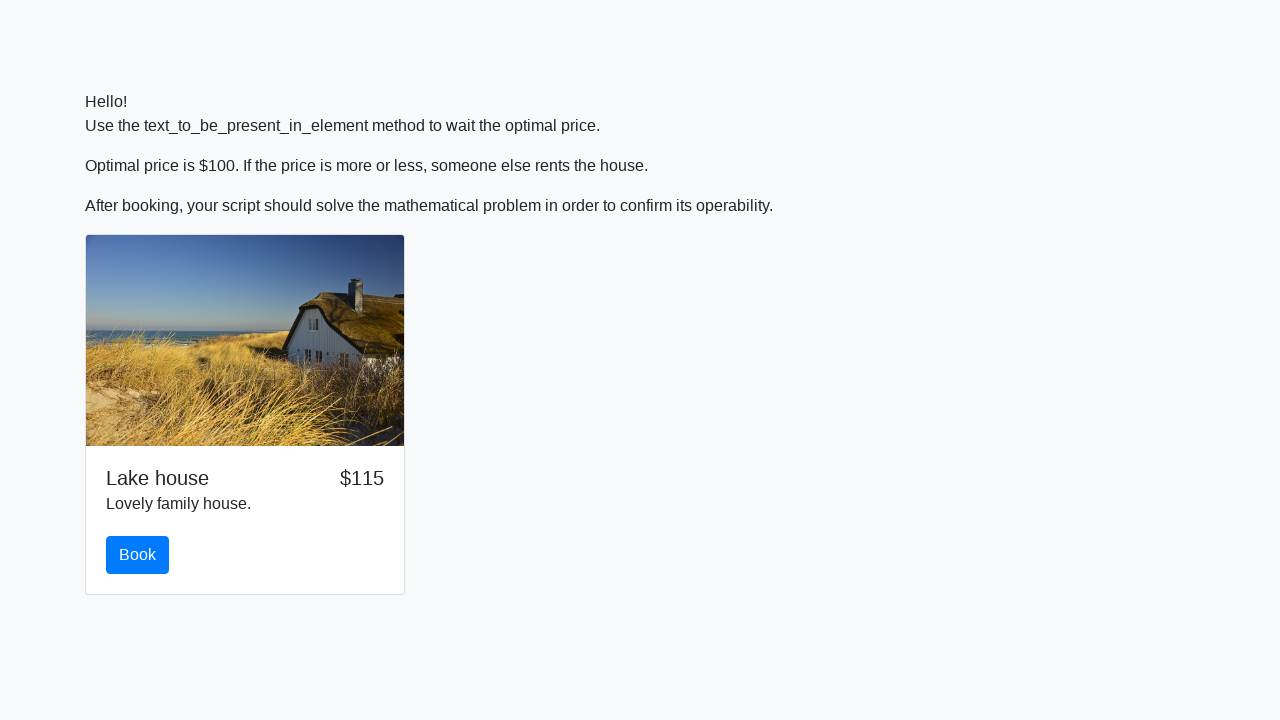

Waited for price to reach $100
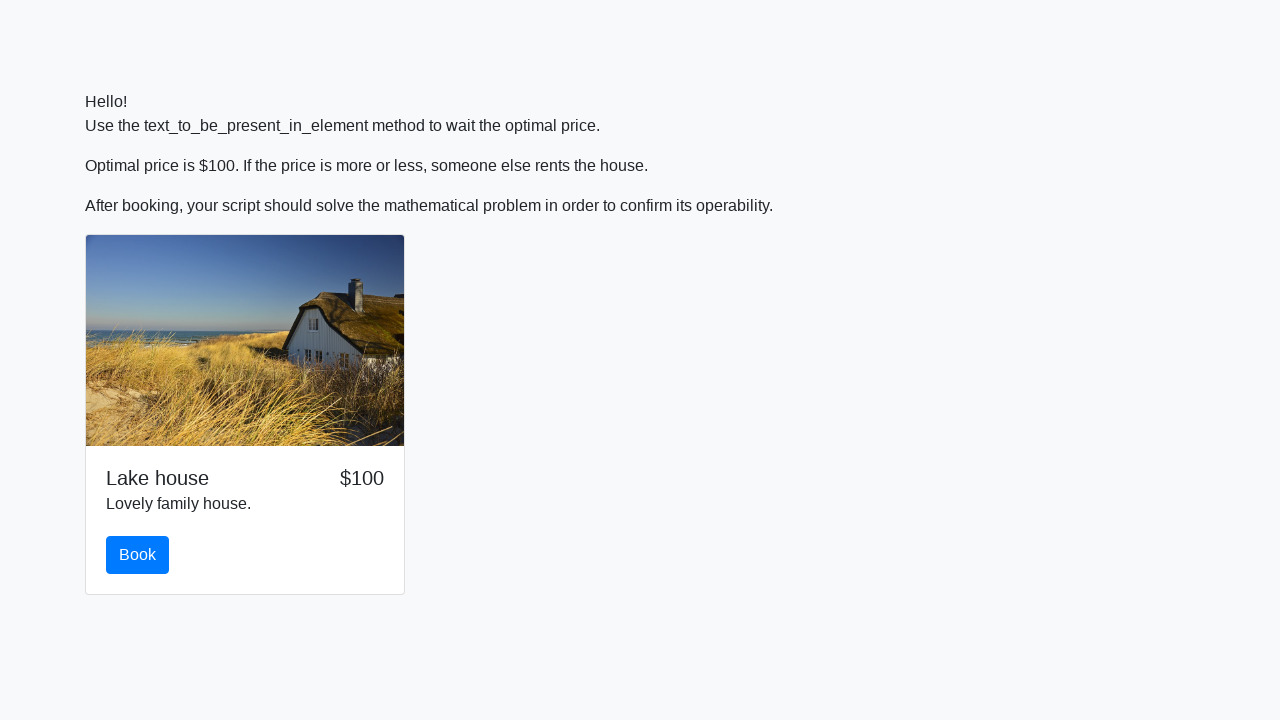

Clicked the book button at (138, 555) on .btn
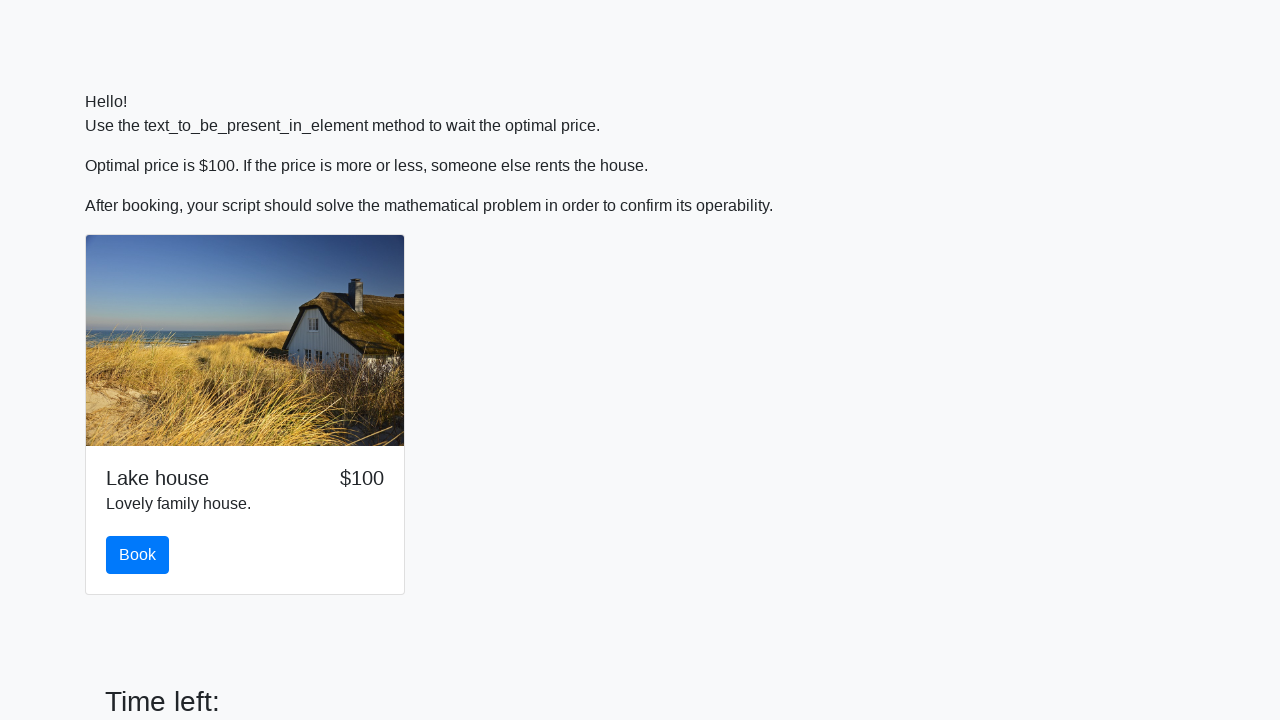

Retrieved value to calculate: 579
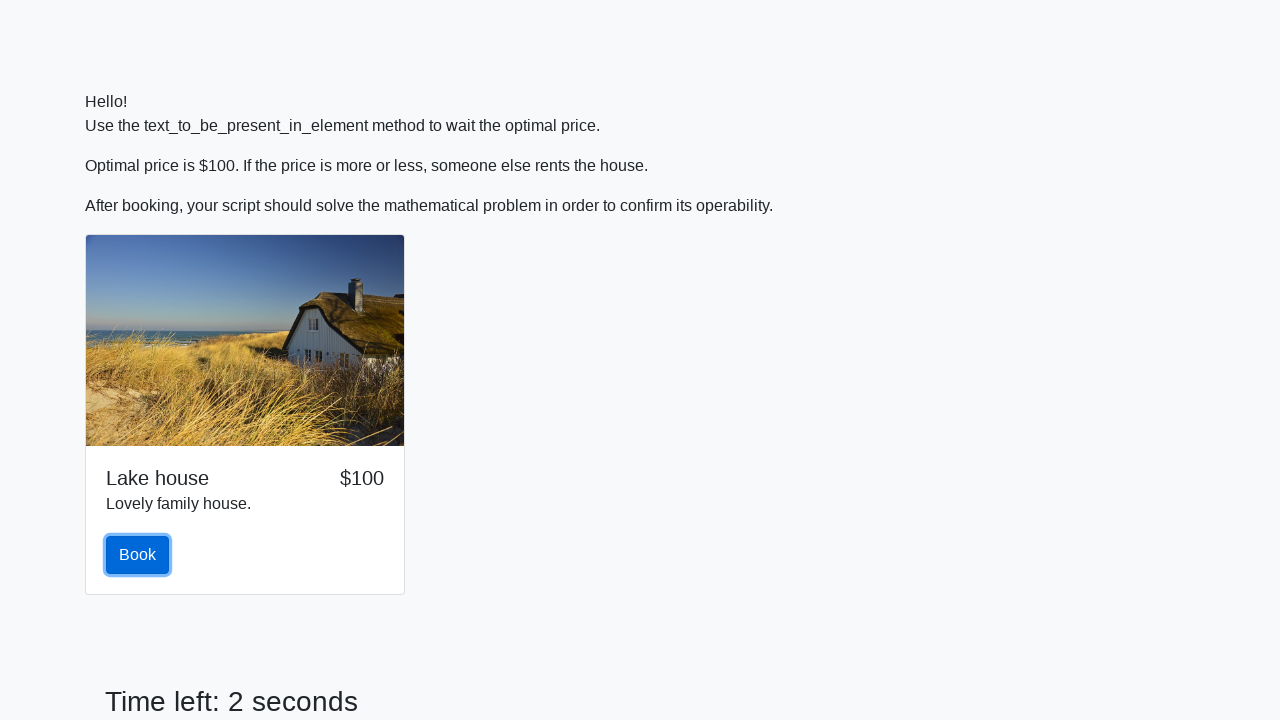

Calculated logarithm result: 2.2762065464479257
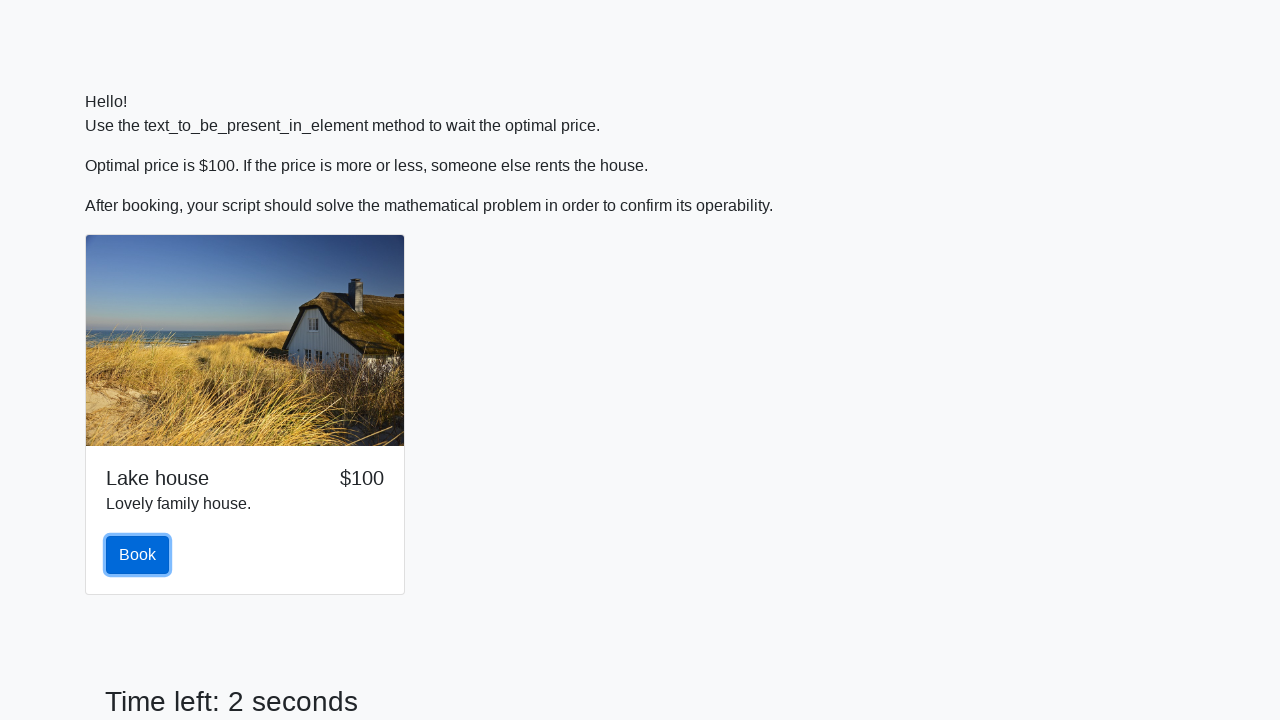

Filled answer field with calculated value: 2.2762065464479257 on #answer
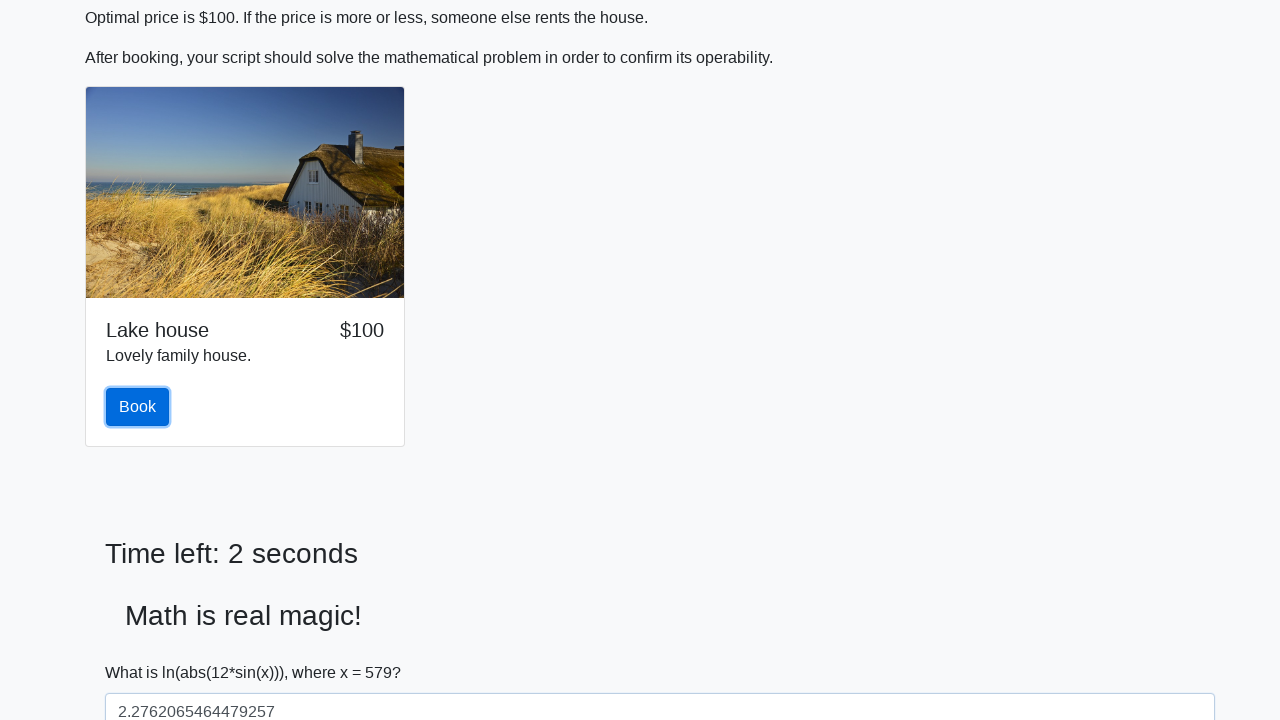

Clicked solve button to submit answer at (143, 651) on #solve
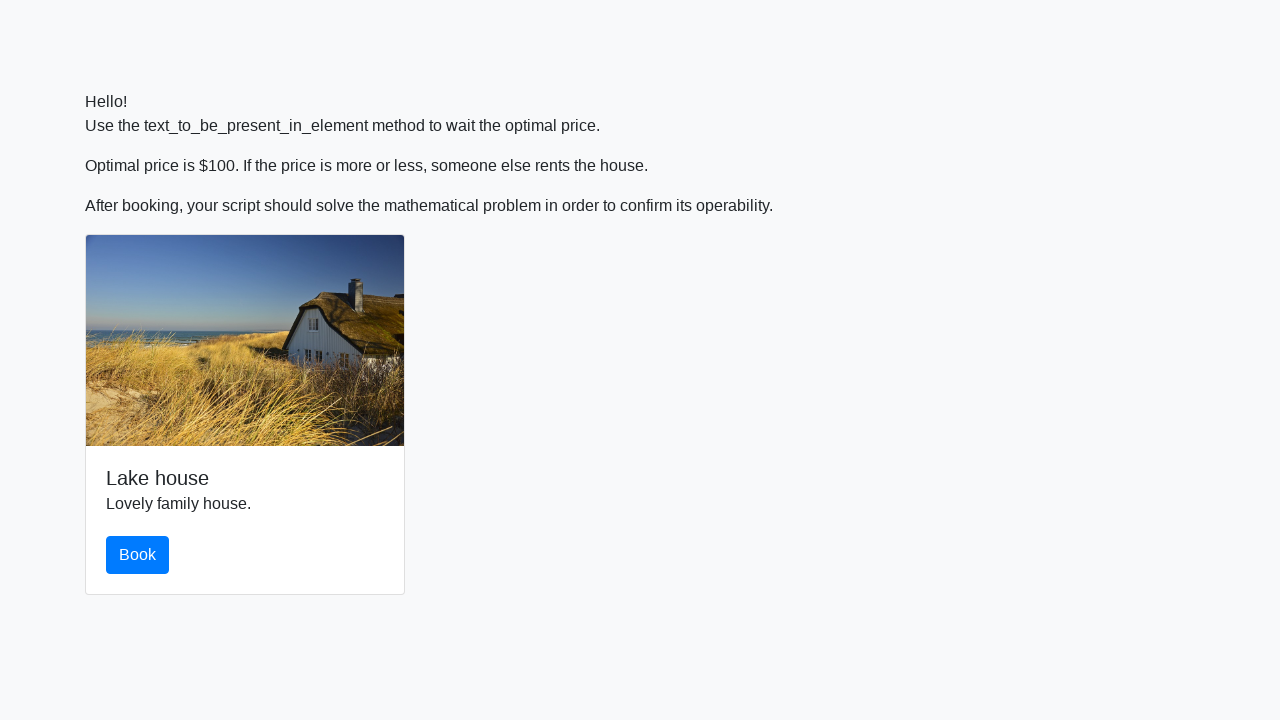

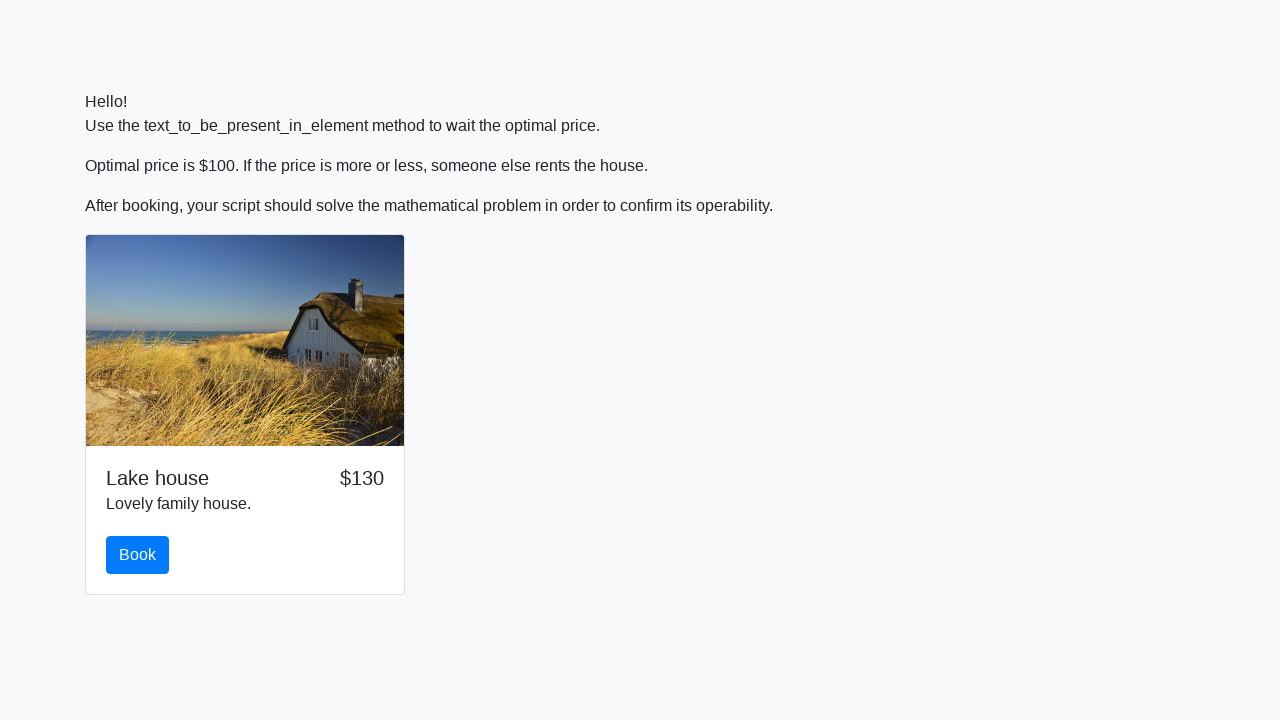